Tests explicit wait functionality by clicking a Start button and waiting for dynamically loaded content to appear

Starting URL: https://the-internet.herokuapp.com/dynamic_loading/2

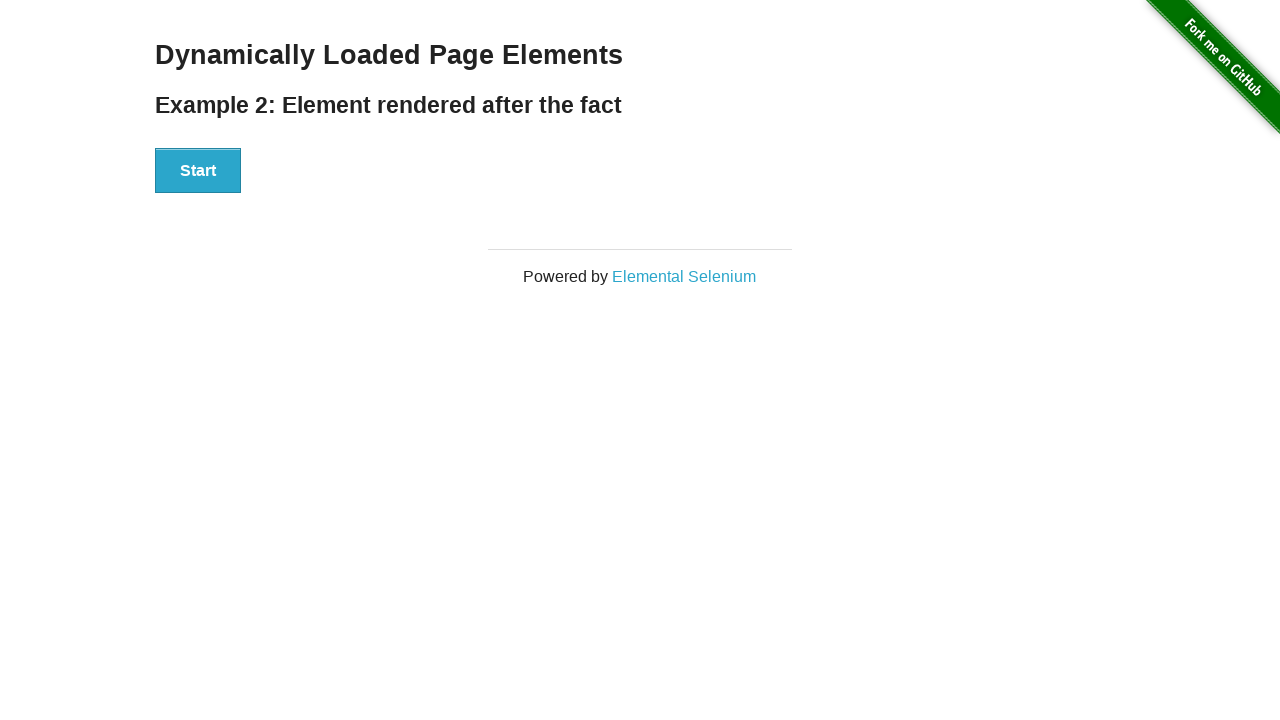

Waited for Start button to be present on the page
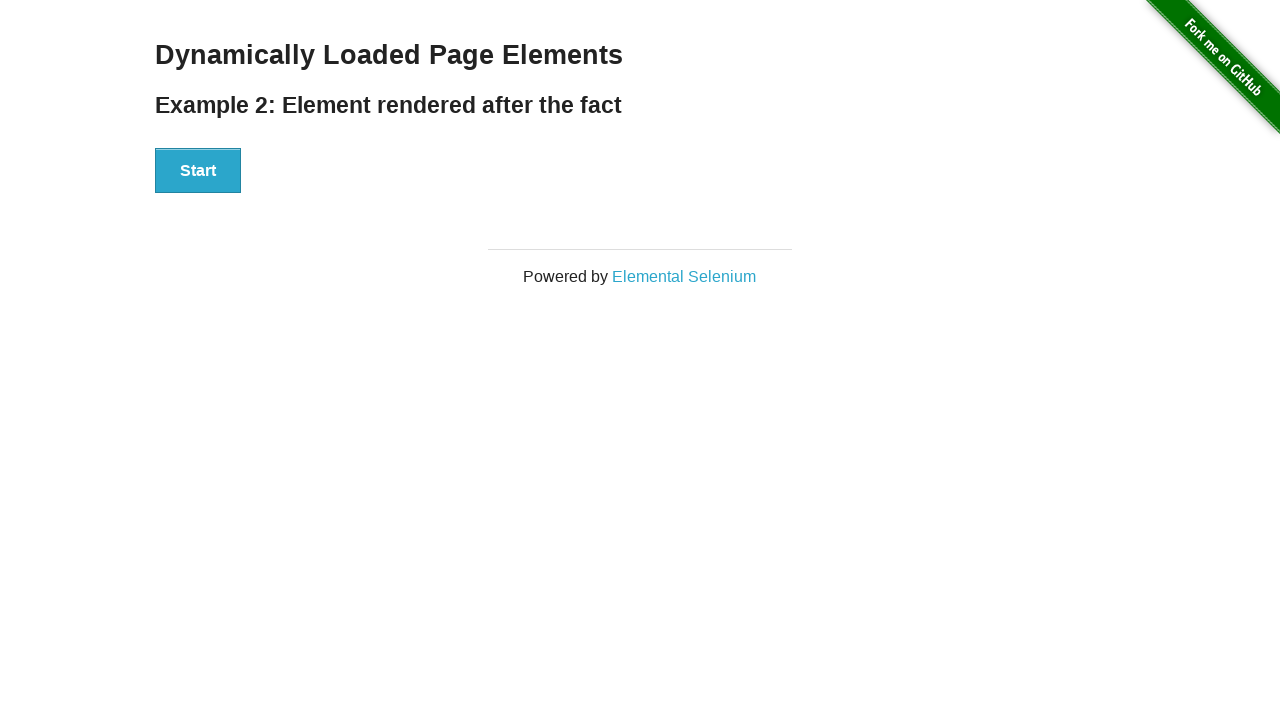

Clicked the Start button to trigger dynamic content loading at (198, 171) on xpath=//button[contains(text(),'Start')]
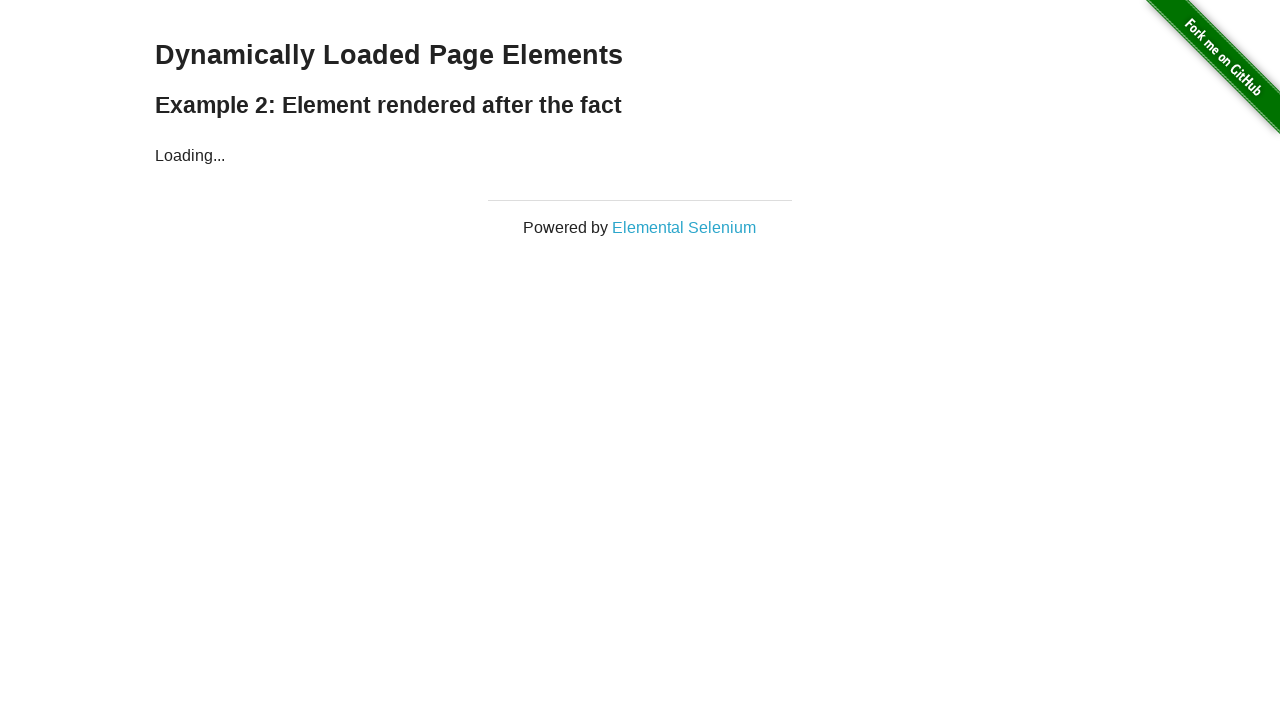

Dynamically loaded finish heading appeared on the page
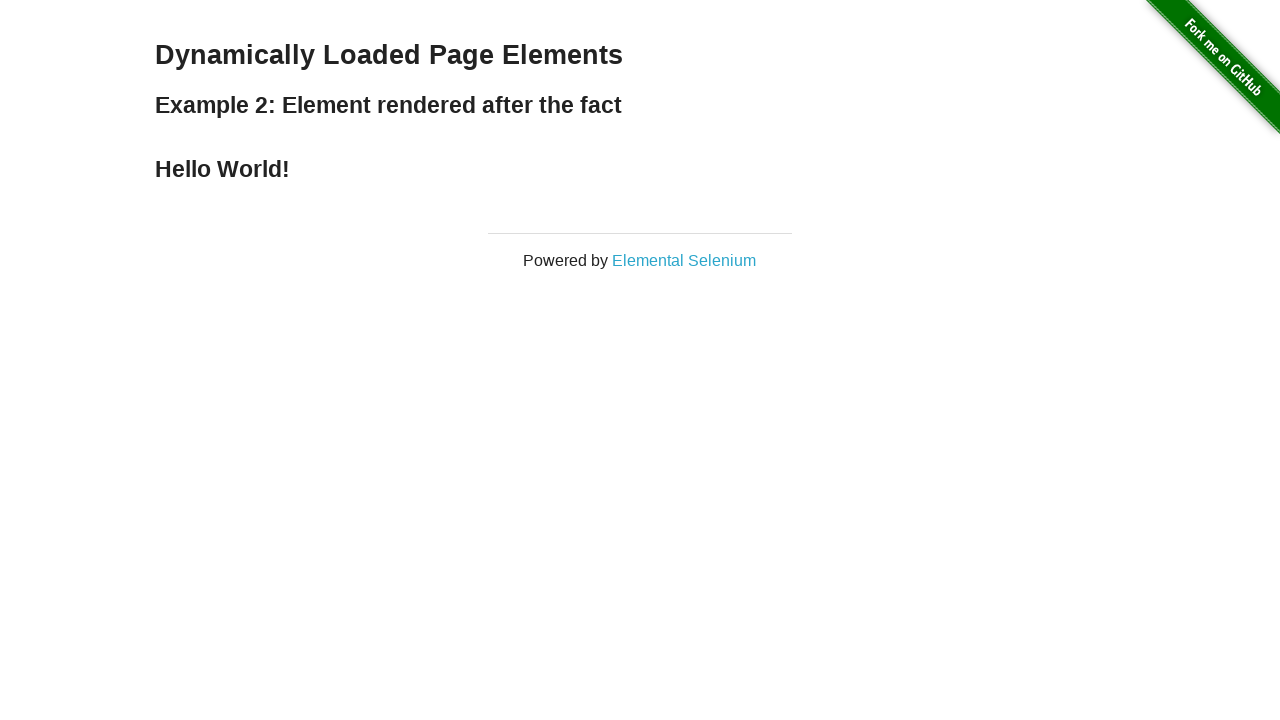

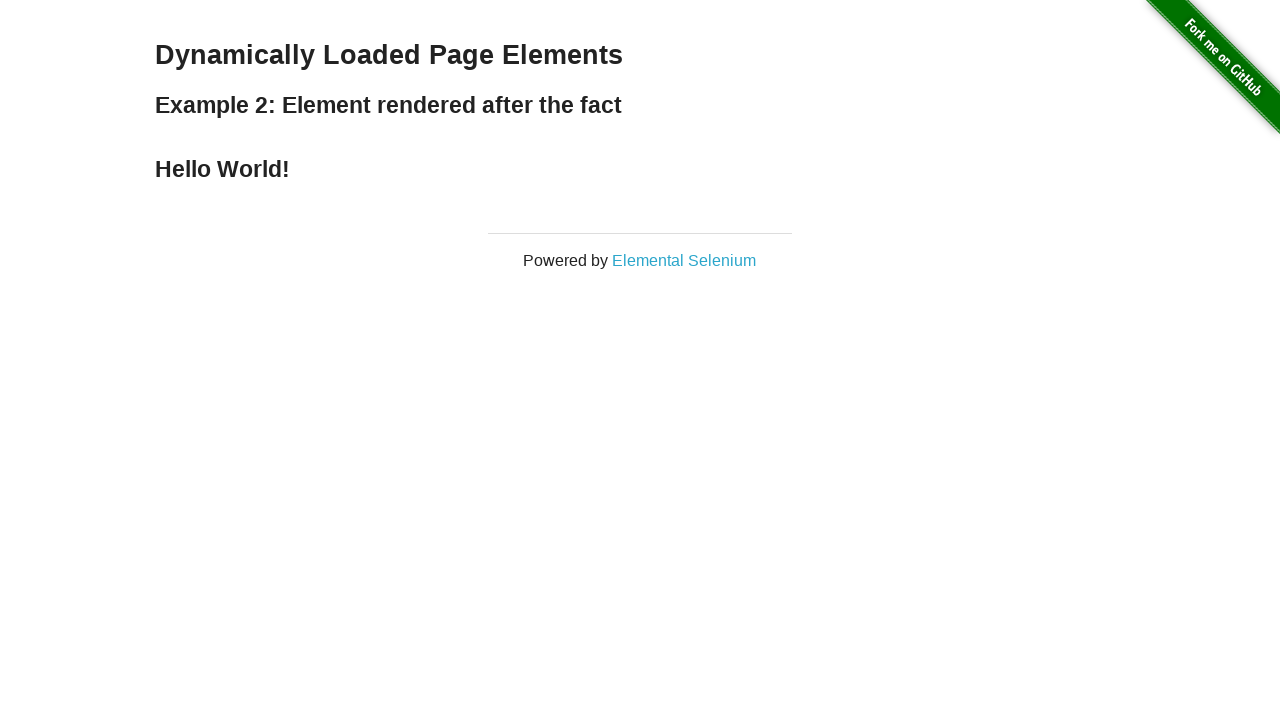